Tests modal dialog functionality by clicking a button to open a modal, then clicking the close button to dismiss it

Starting URL: https://formy-project.herokuapp.com/modal

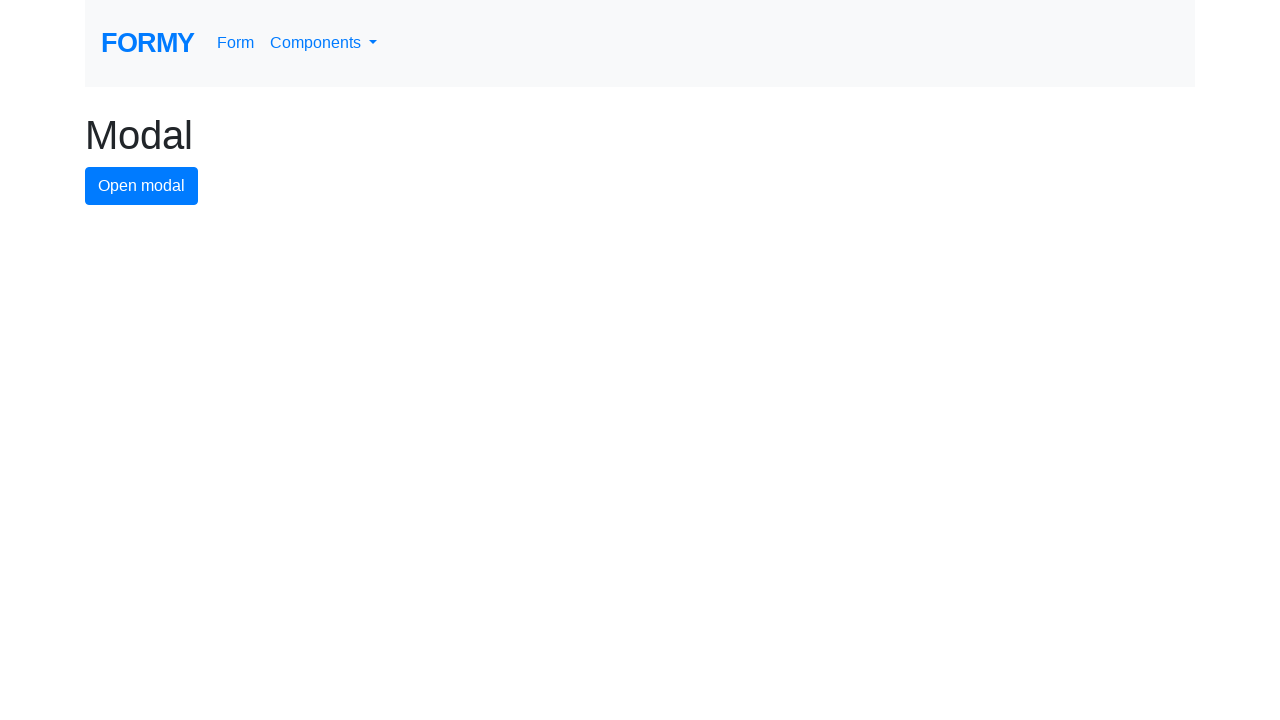

Clicked button to open modal dialog at (142, 186) on #modal-button
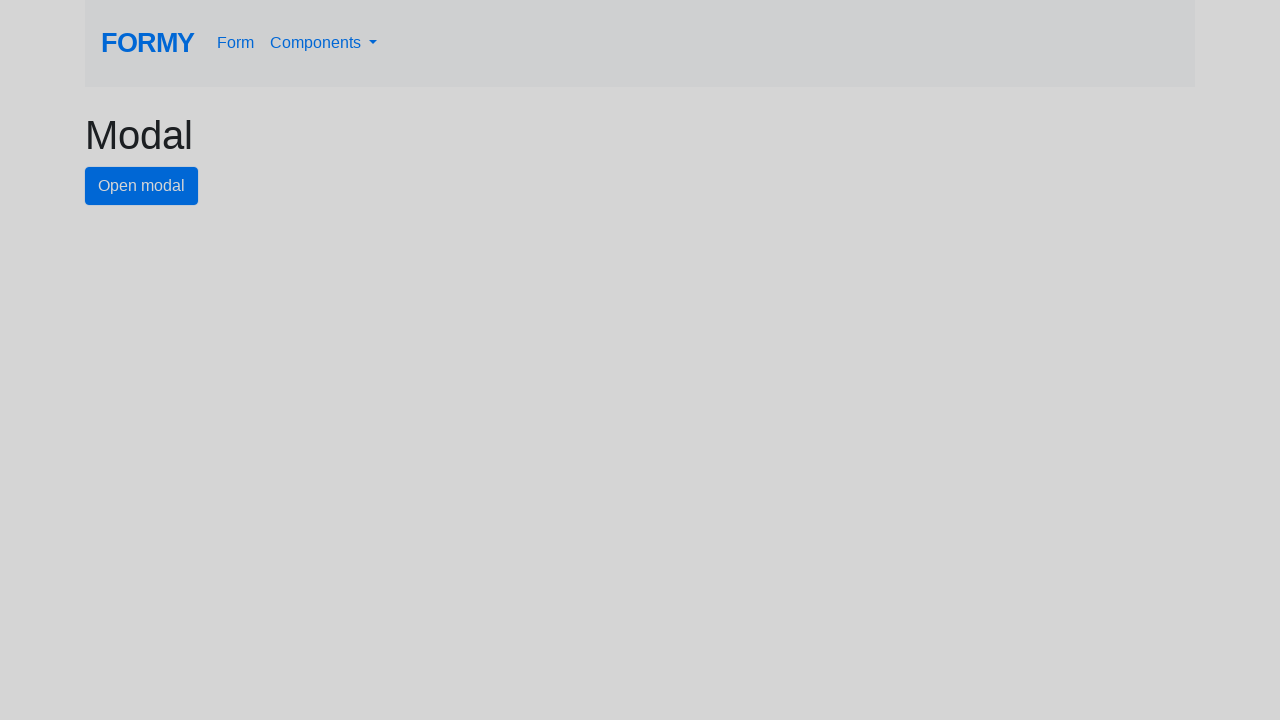

Modal dialog appeared with close button visible
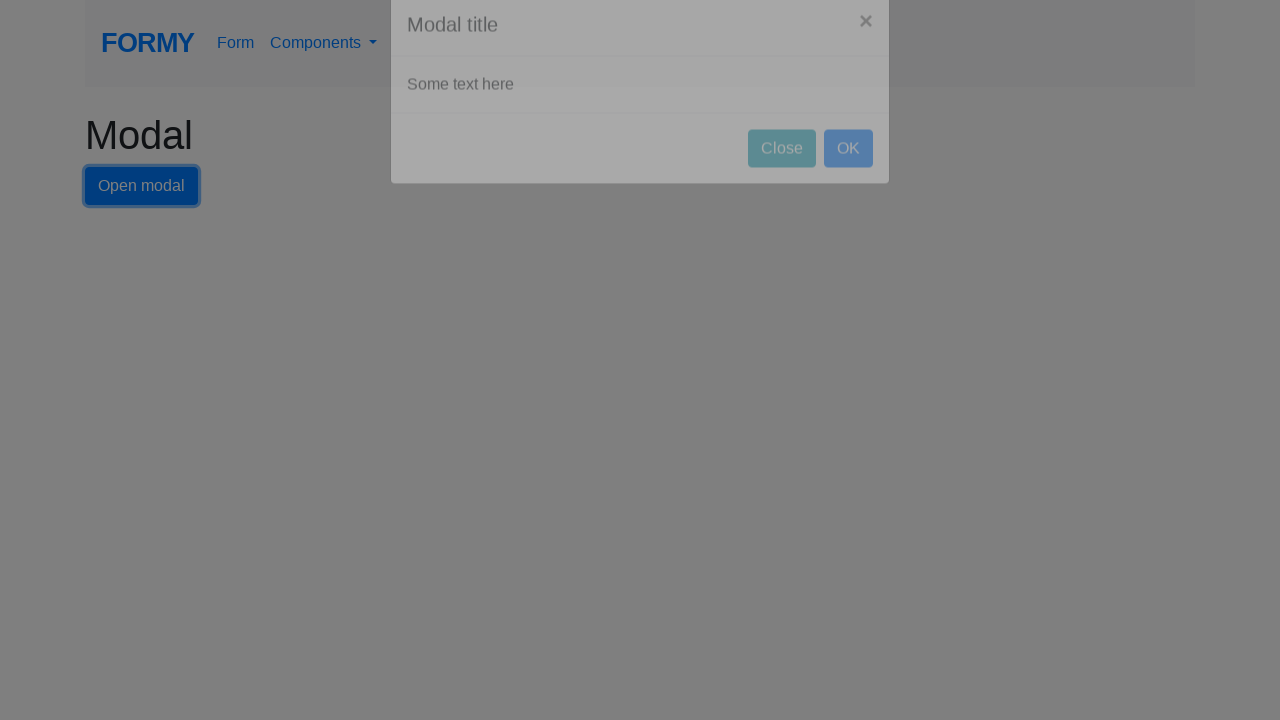

Clicked close button to dismiss modal at (782, 184) on #close-button
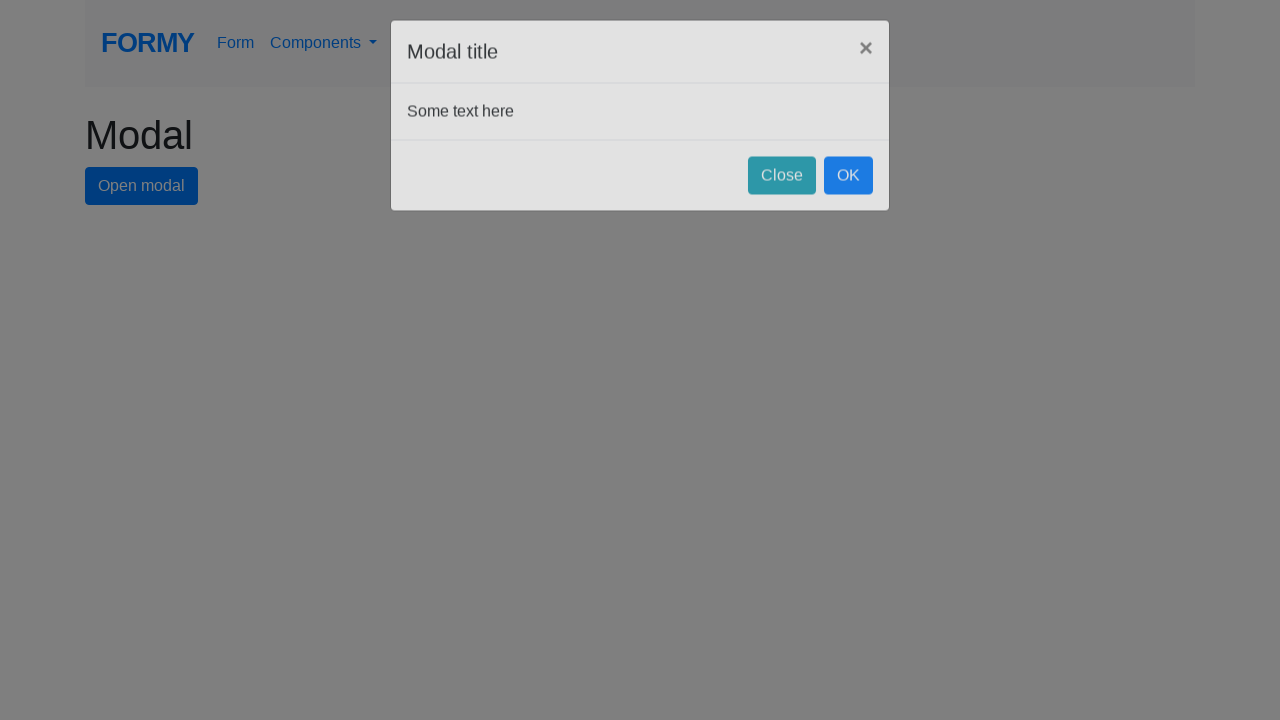

Modal dialog closed successfully
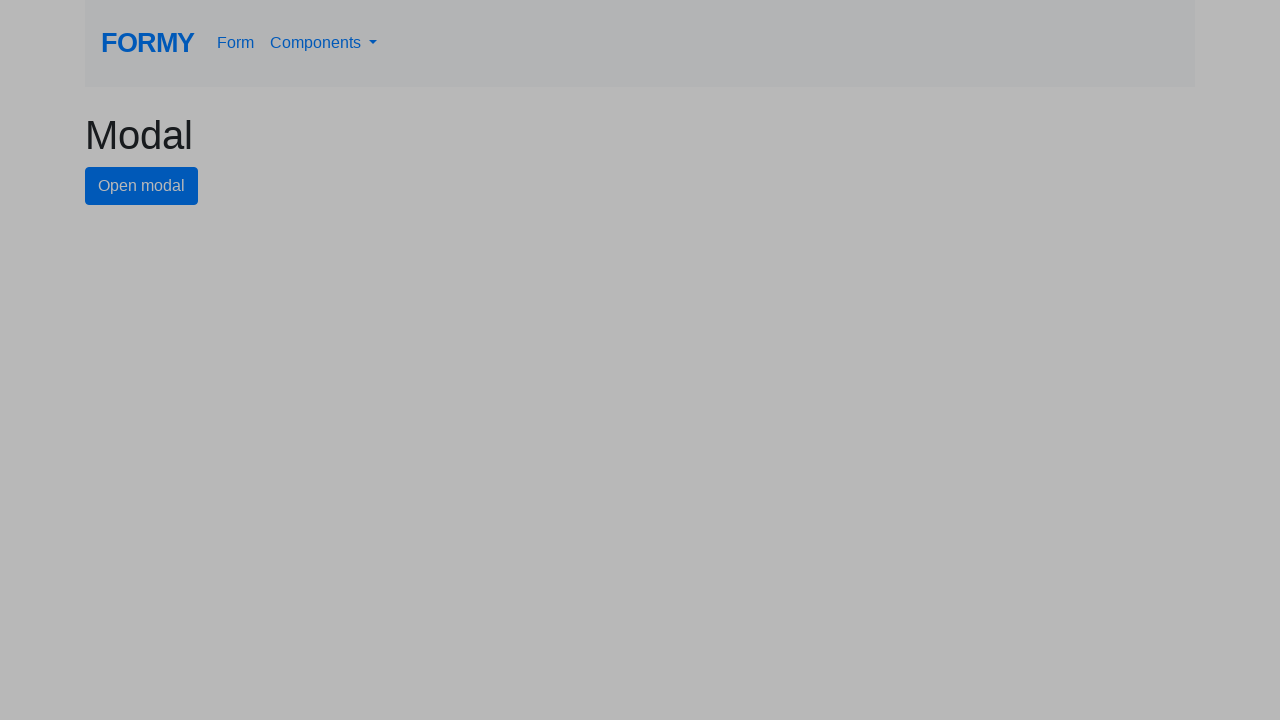

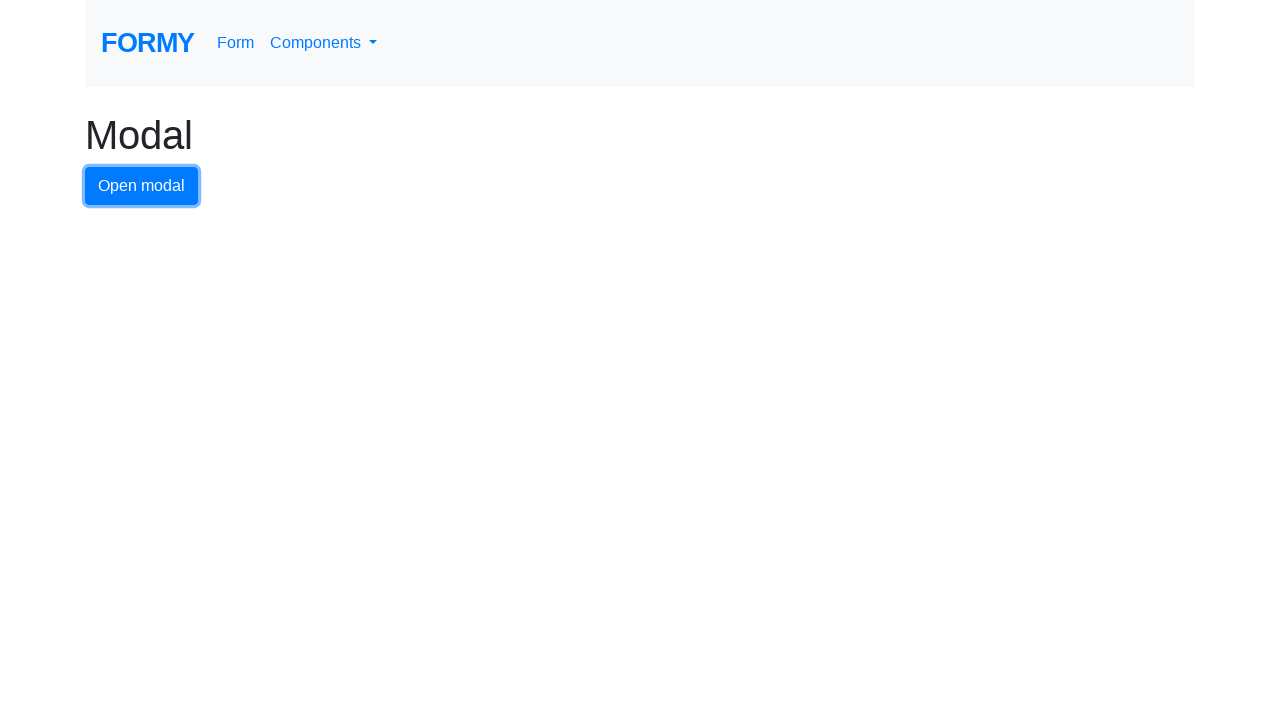